Tests static dropdown selection functionality by selecting currency options using different methods: by index, by visible text, and by value.

Starting URL: https://rahulshettyacademy.com/dropdownsPractise/

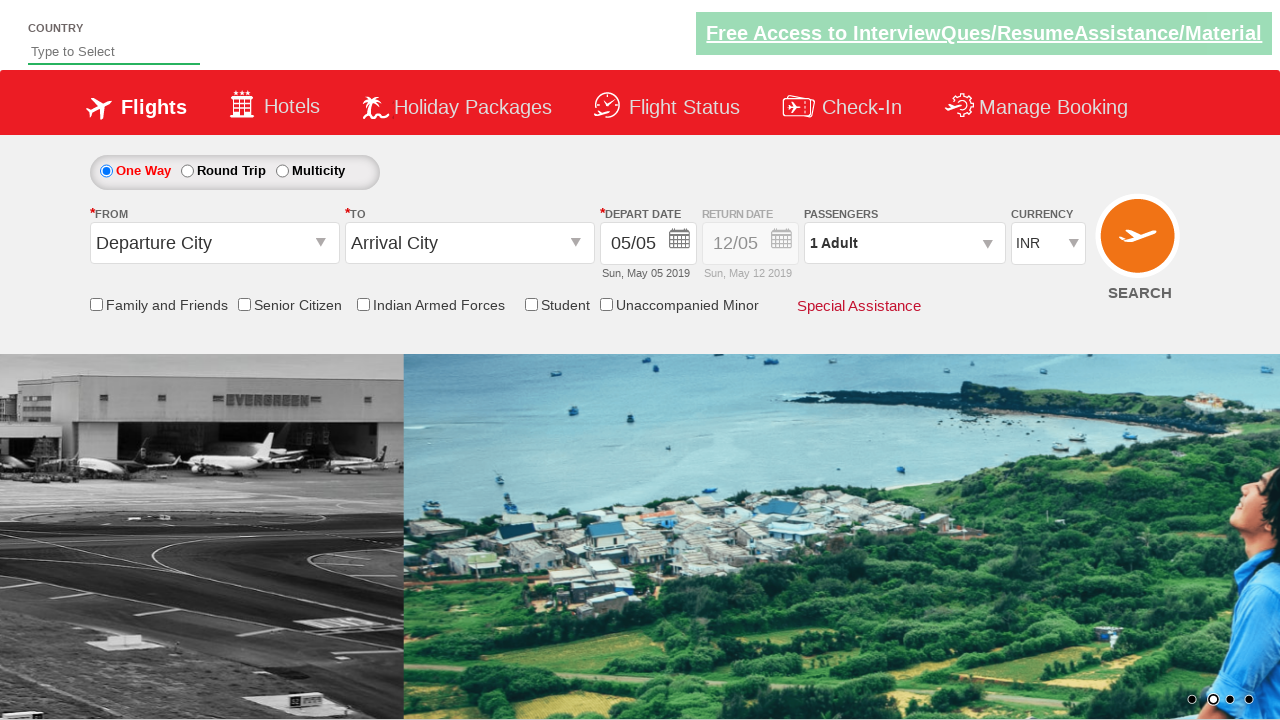

Waited for currency dropdown to be available
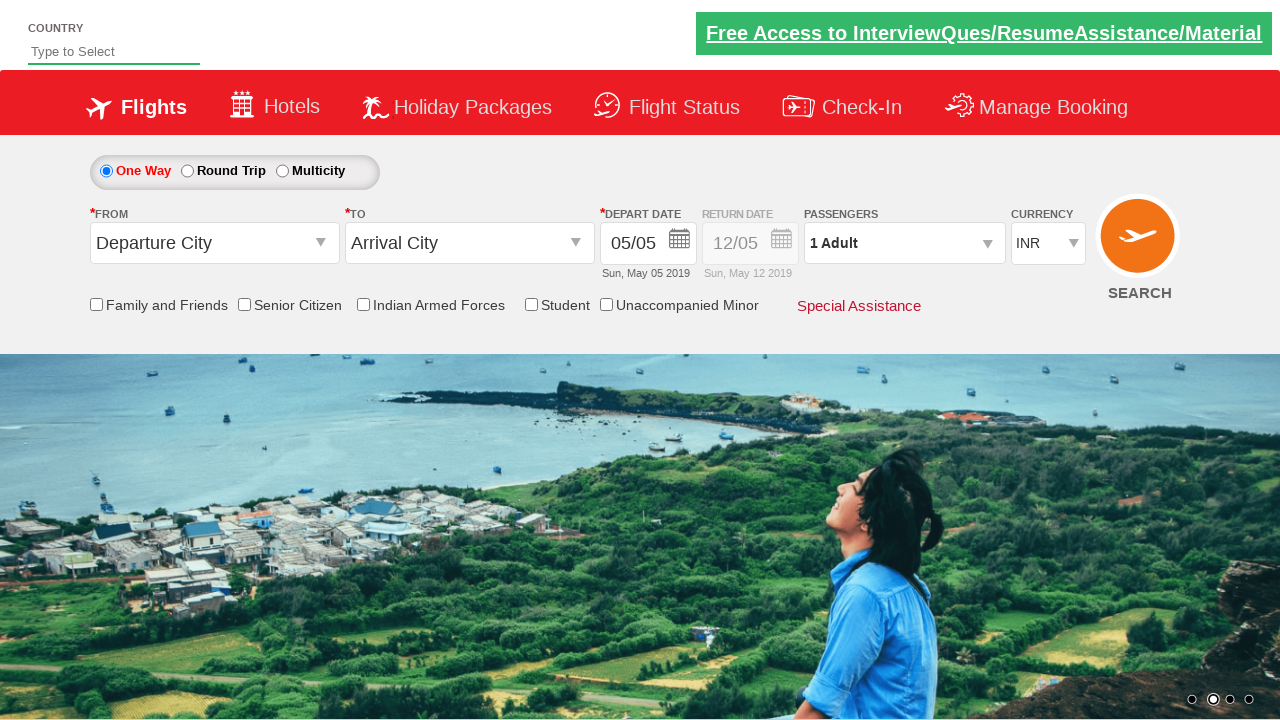

Selected currency dropdown option by index 3 (fourth option) on #ctl00_mainContent_DropDownListCurrency
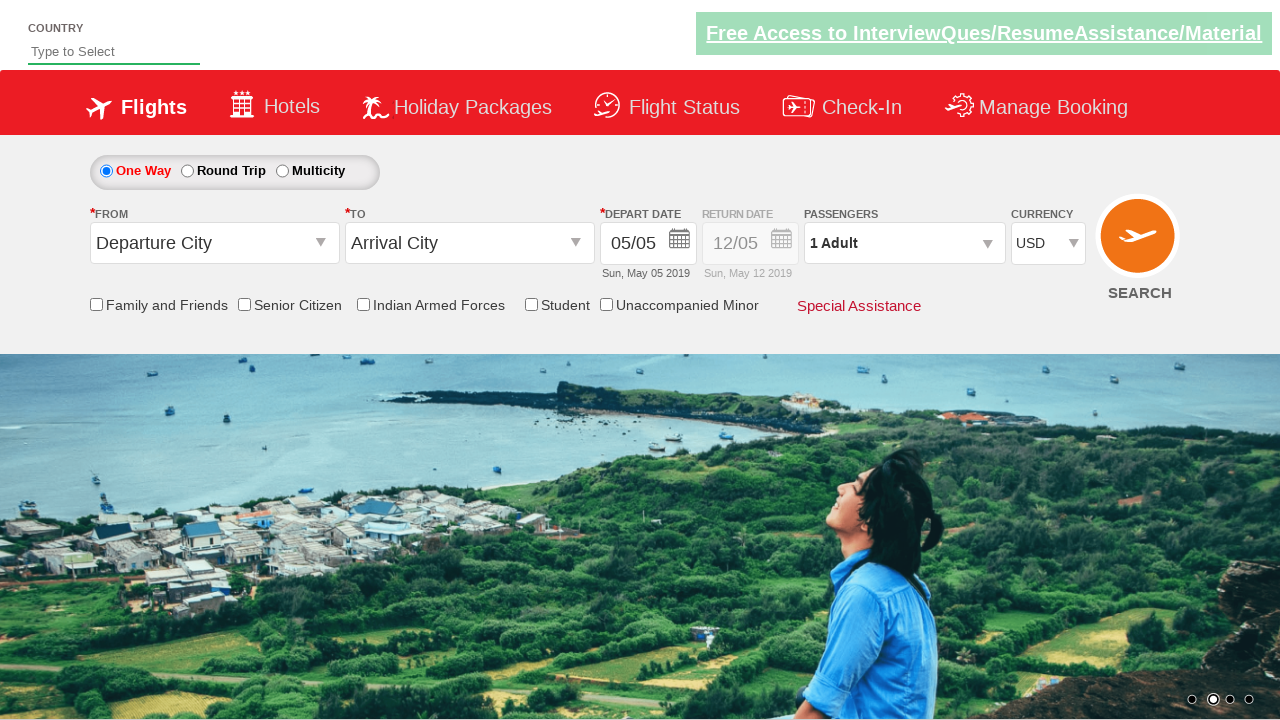

Selected currency dropdown option by visible text 'AED' on #ctl00_mainContent_DropDownListCurrency
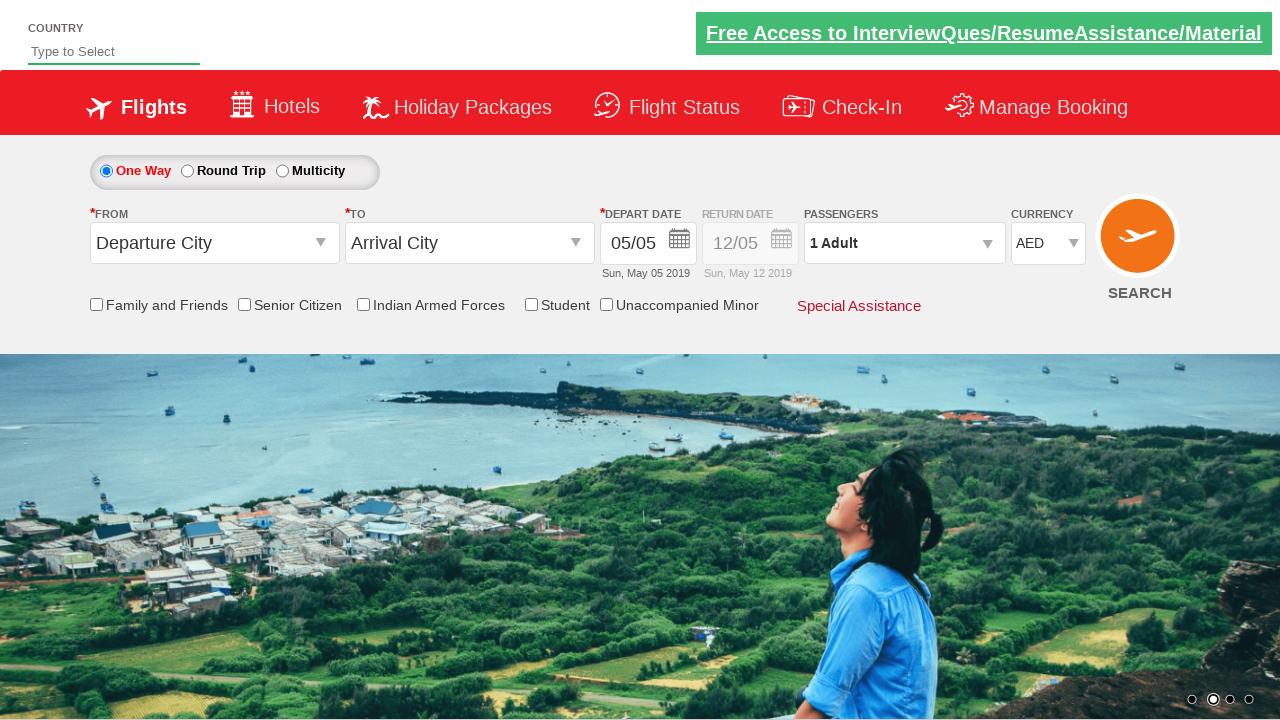

Selected currency dropdown option by value 'INR' on #ctl00_mainContent_DropDownListCurrency
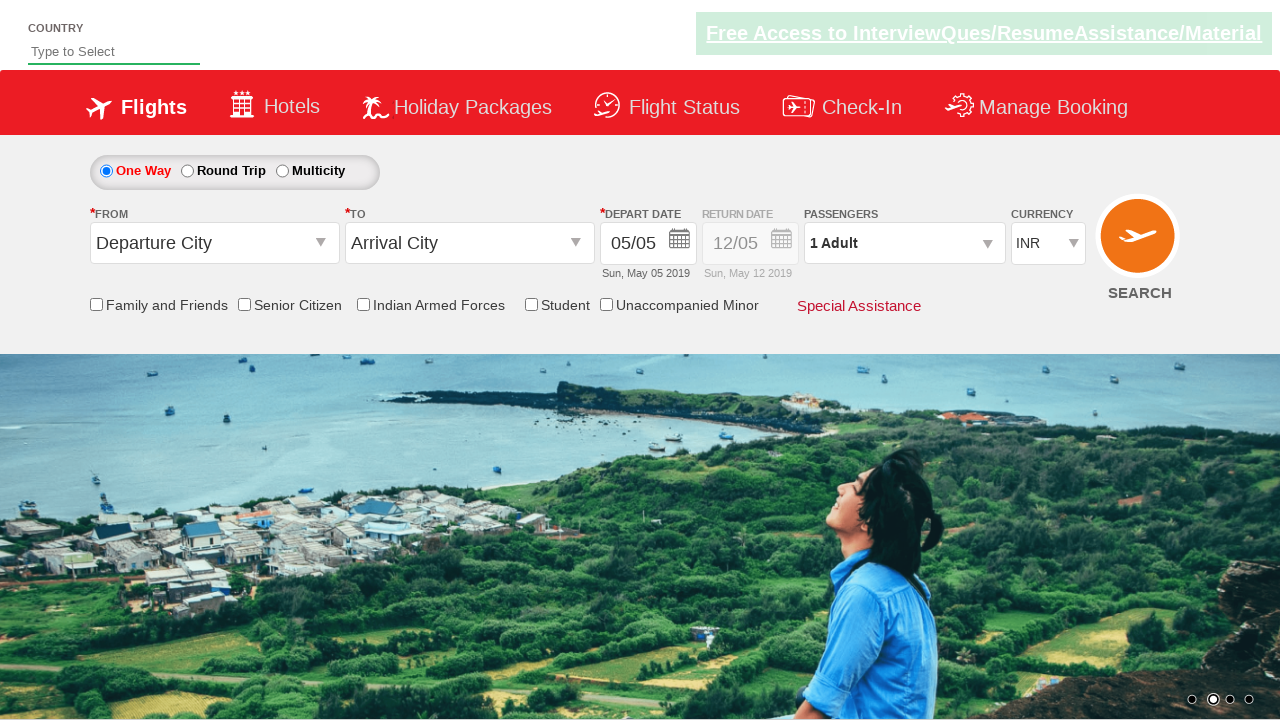

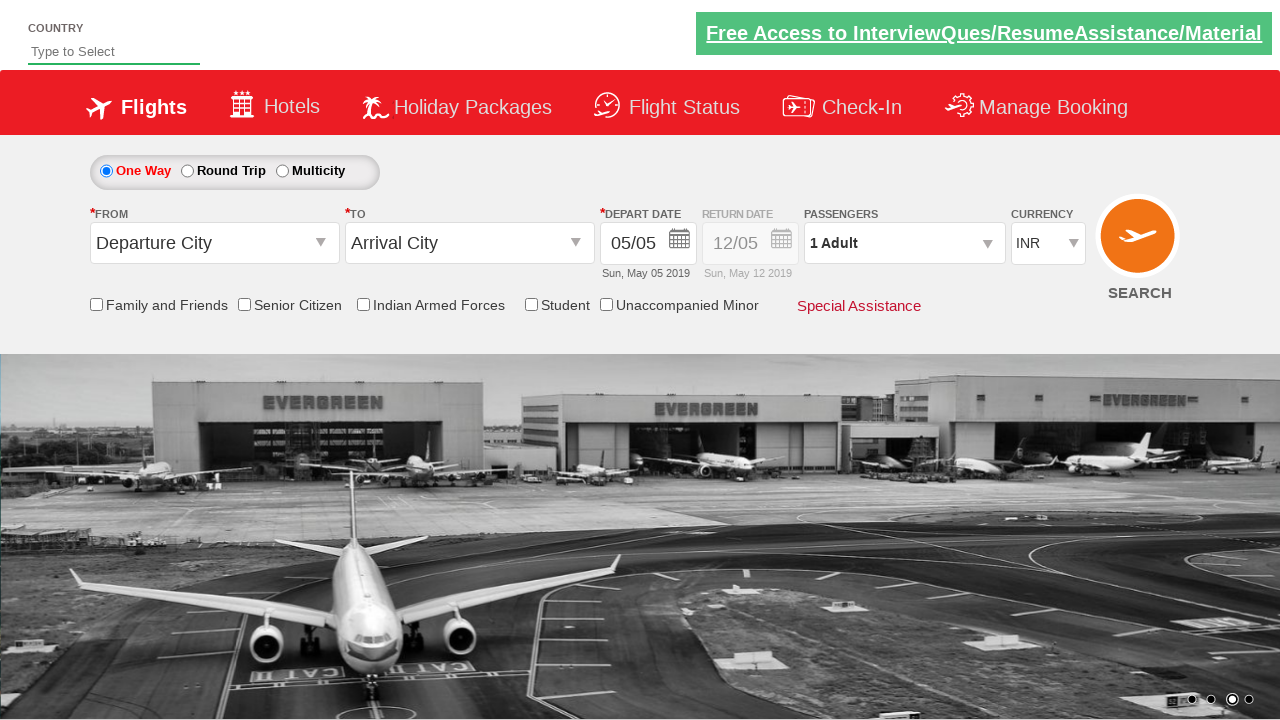